Tests hidden elements page by checking the visibility/display status of specific paragraph elements on the page

Starting URL: https://www.automationtesting.co.uk/hiddenElements.html

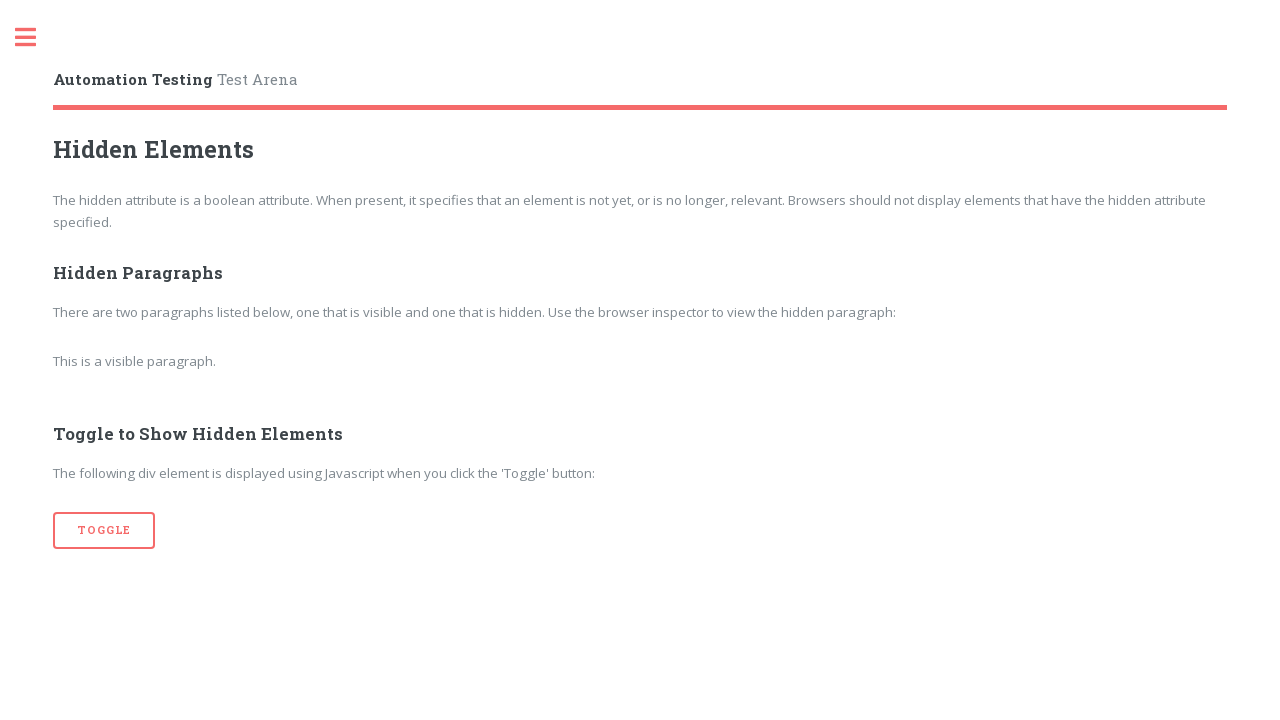

Navigated to hidden elements test page
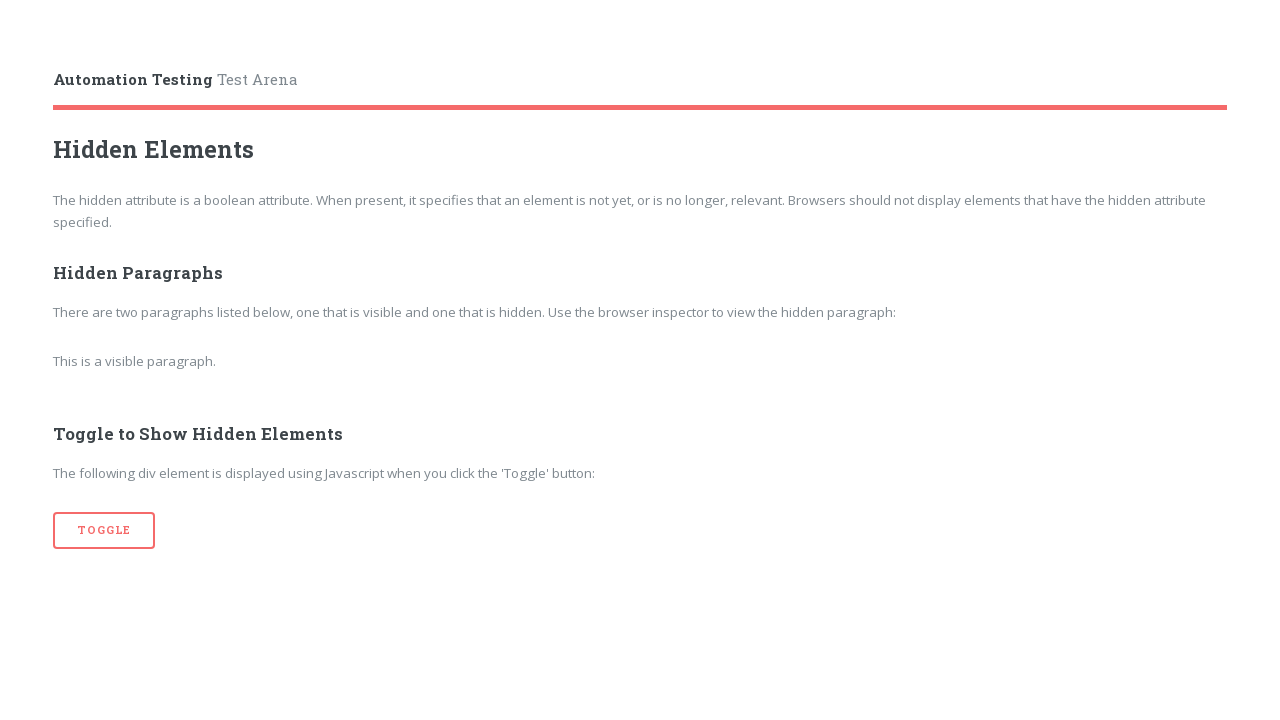

Located second paragraph element
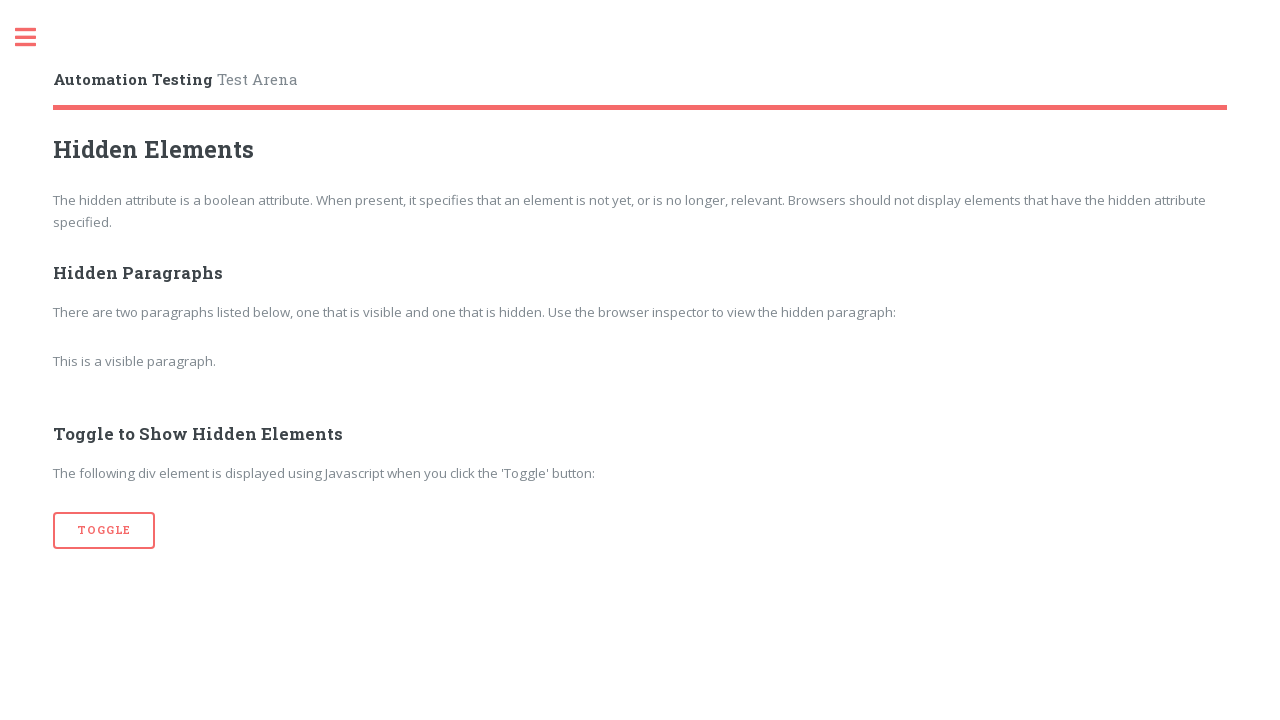

Checked visibility of second paragraph: False
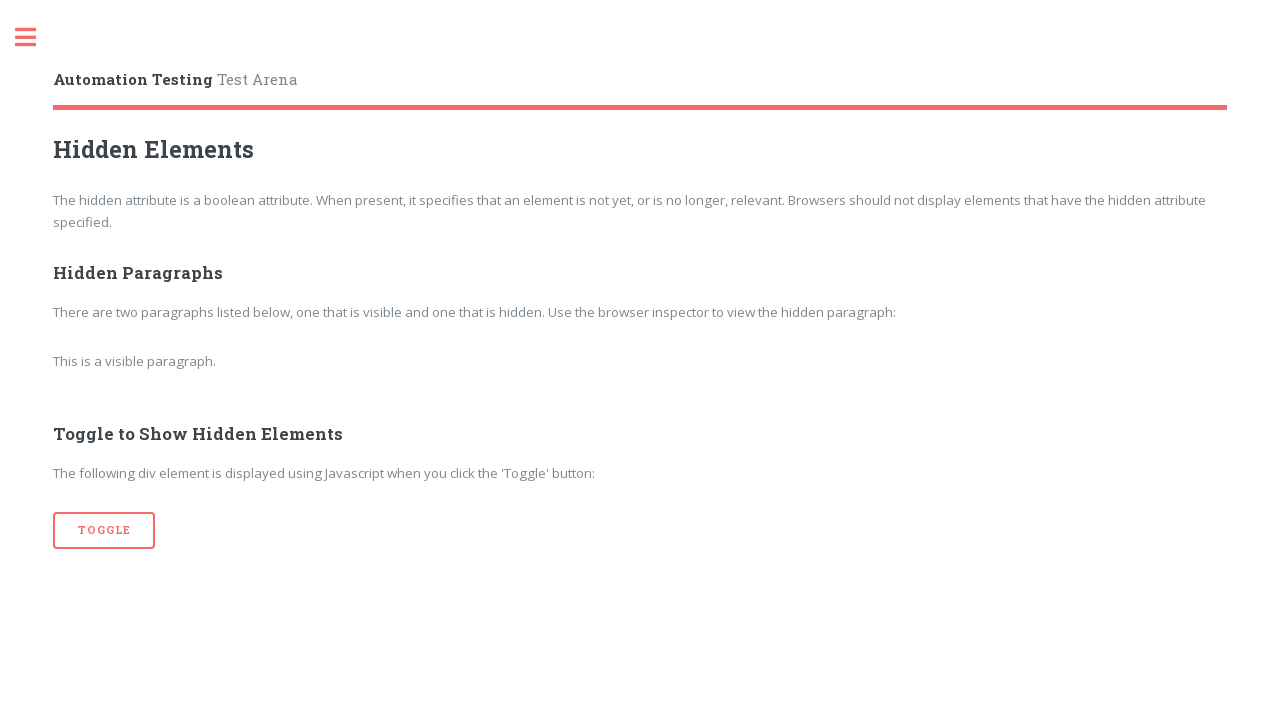

Printed second paragraph visibility status: False
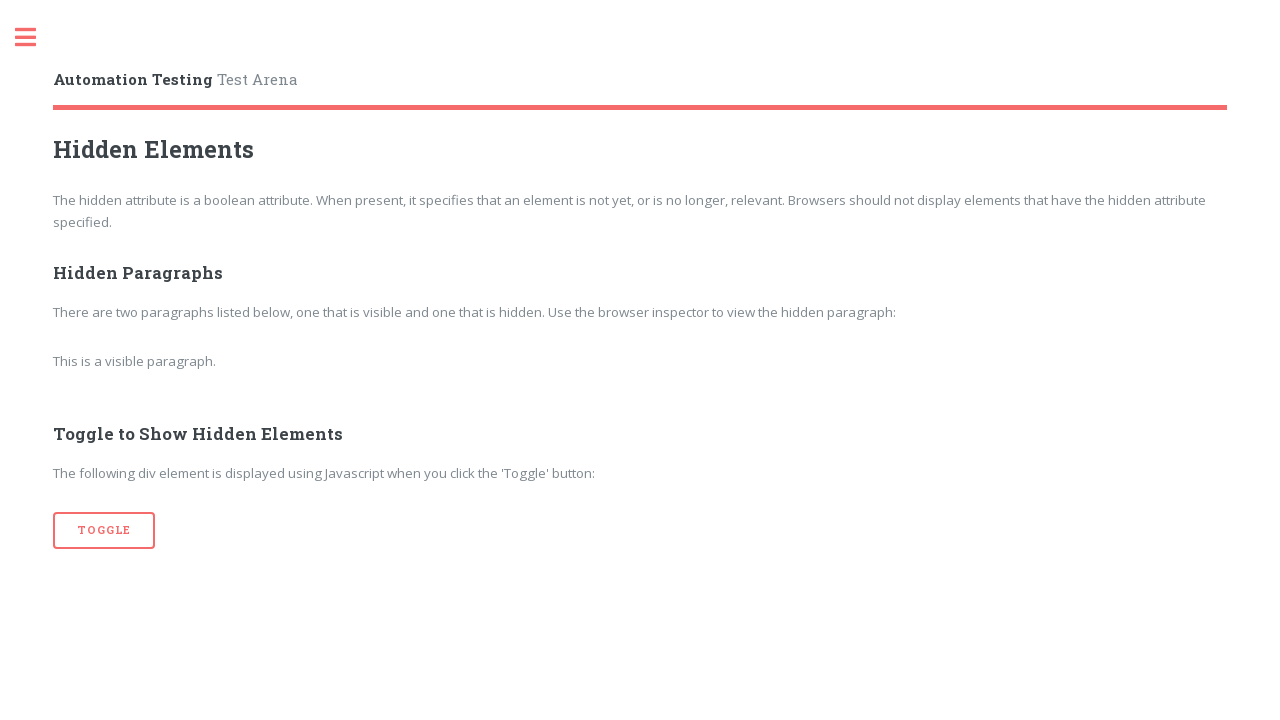

Located third paragraph element
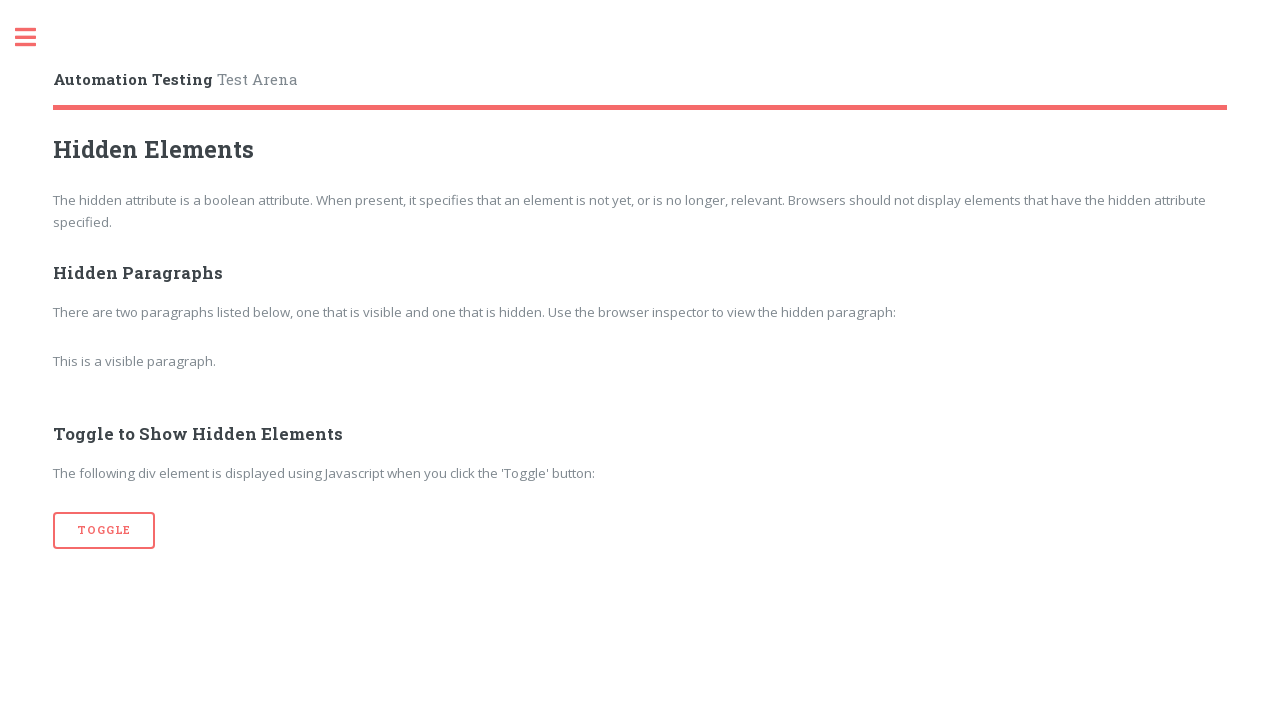

Checked visibility of third paragraph: True
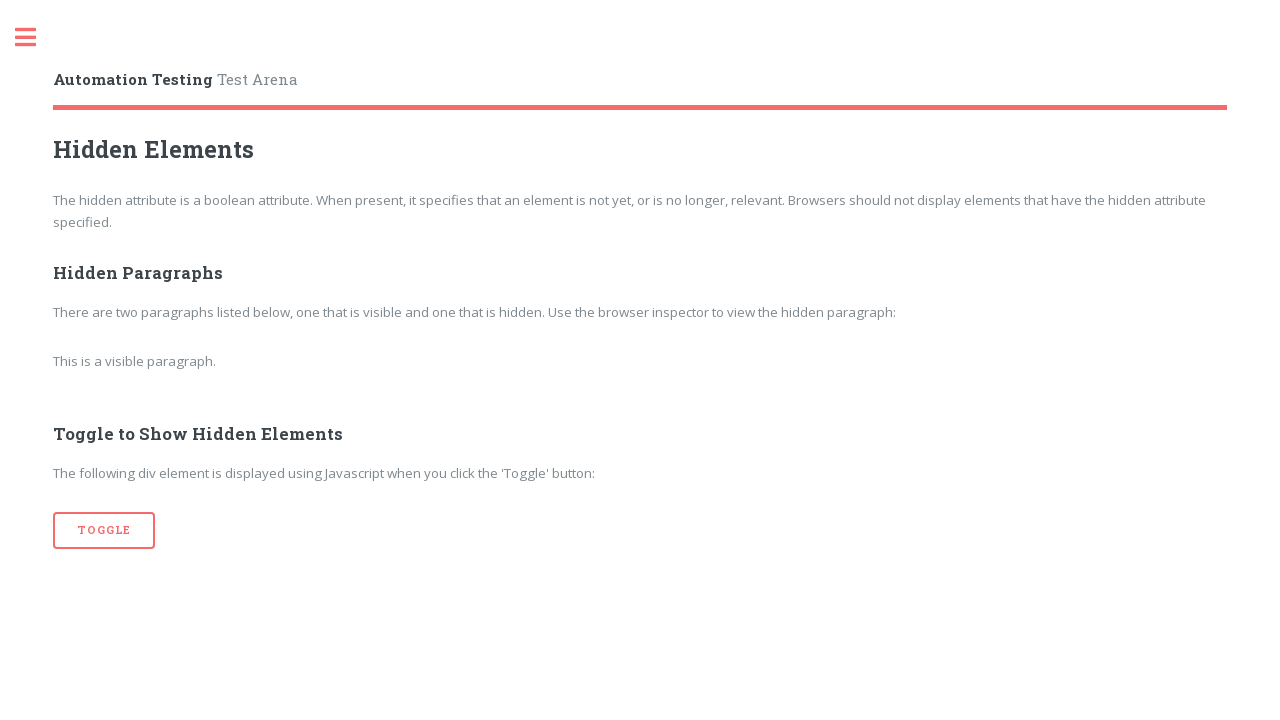

Printed third paragraph visibility status: True
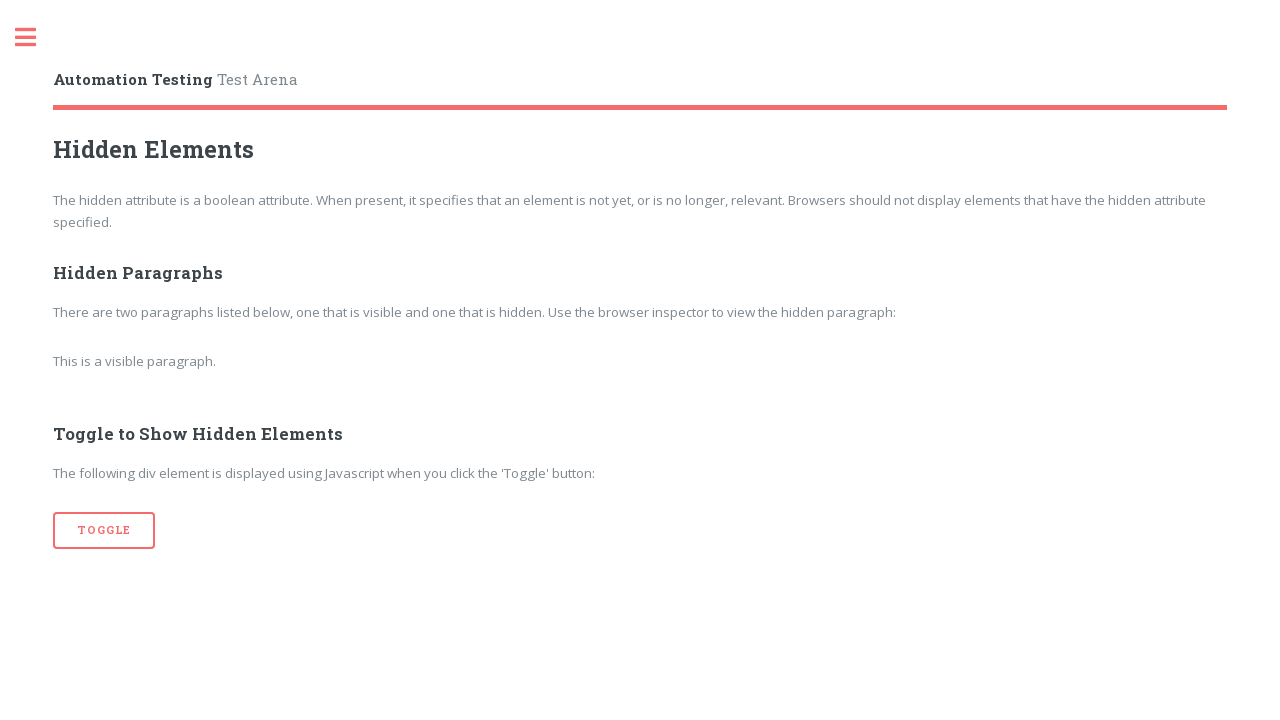

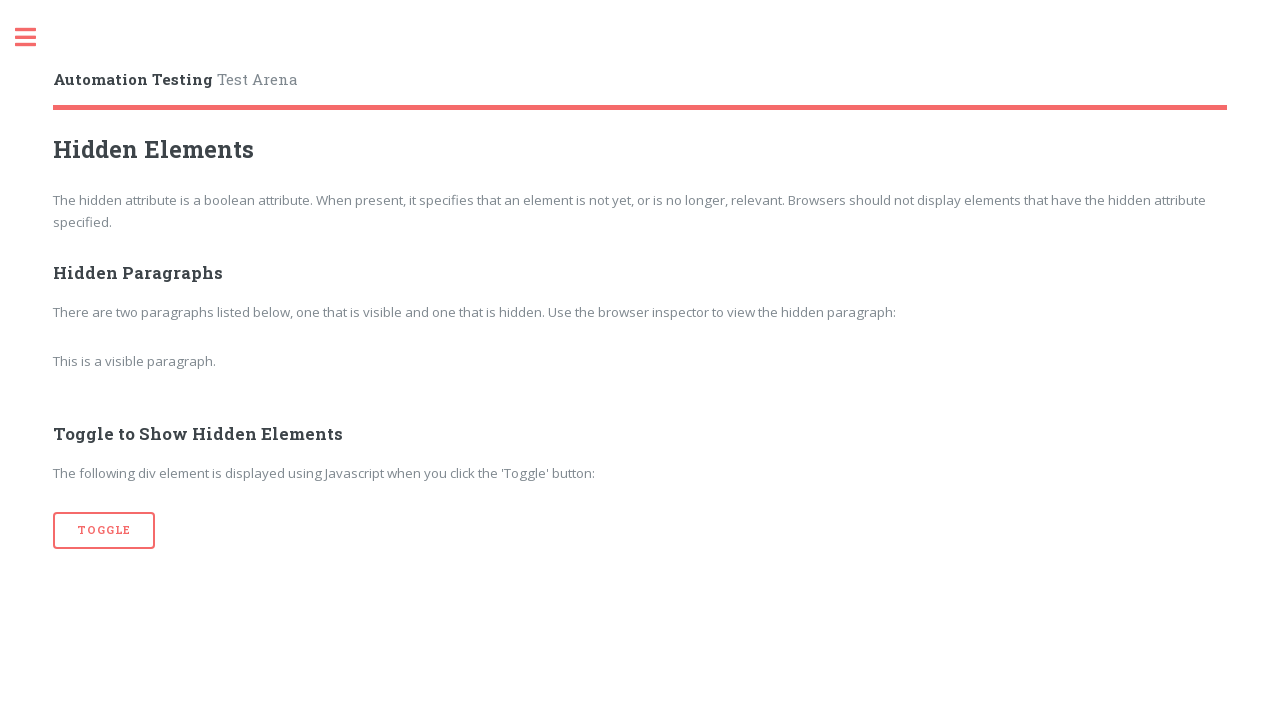